Solves a math captcha by extracting an attribute value, calculating a result, filling the answer, selecting checkboxes and radio buttons, then submitting the form

Starting URL: https://suninjuly.github.io/get_attribute.html

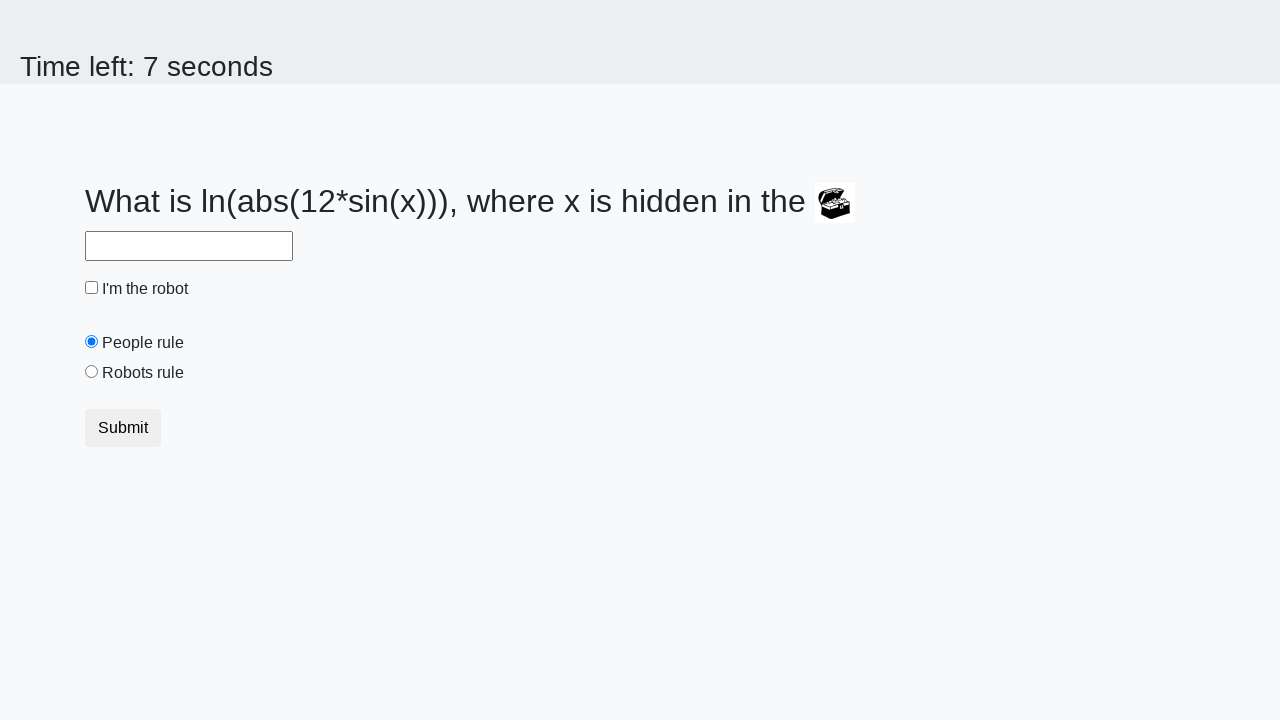

Extracted 'valuex' attribute from treasure icon element
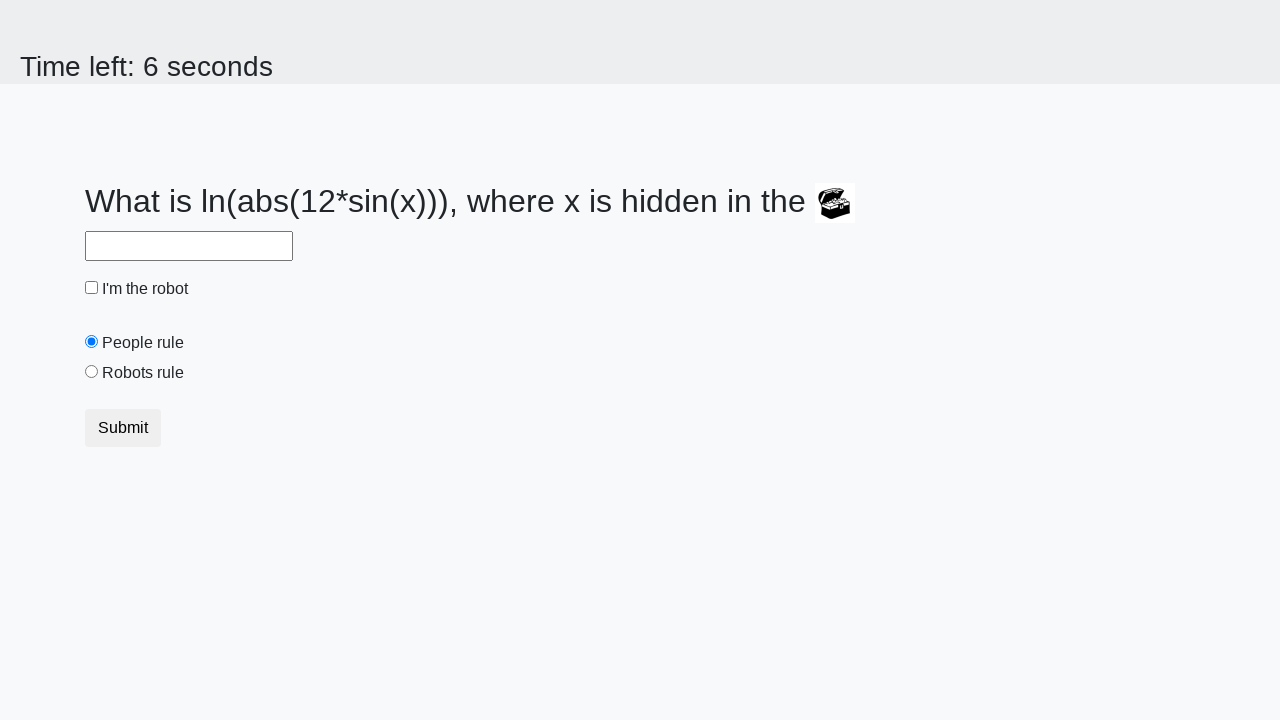

Calculated math captcha answer: 2.3590669508477973
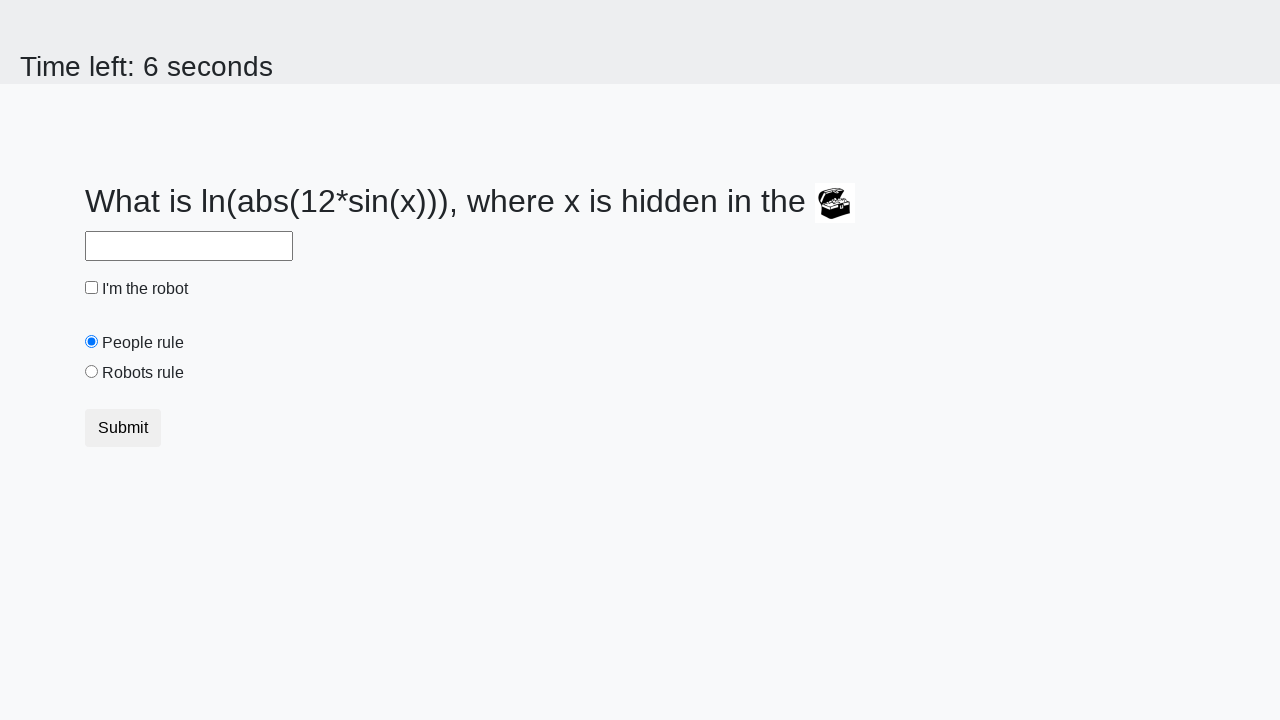

Filled answer field with calculated result on #answer
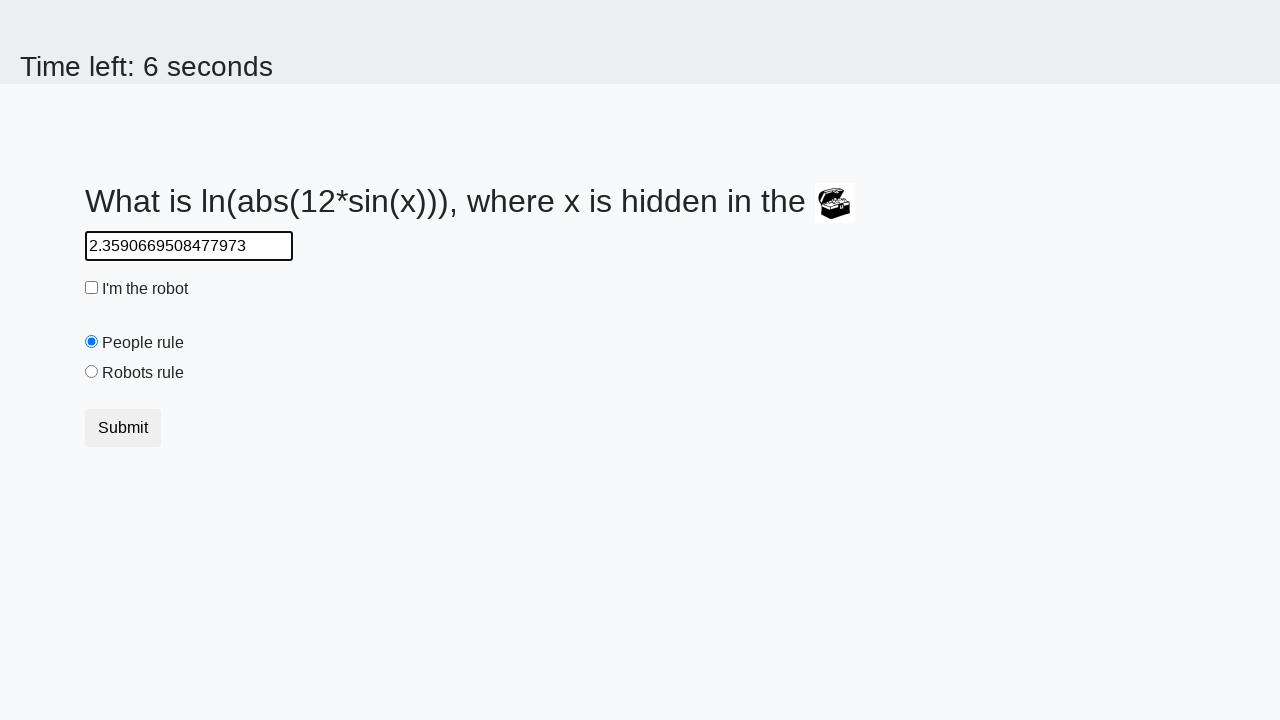

Clicked robot checkbox at (92, 288) on #robotCheckbox
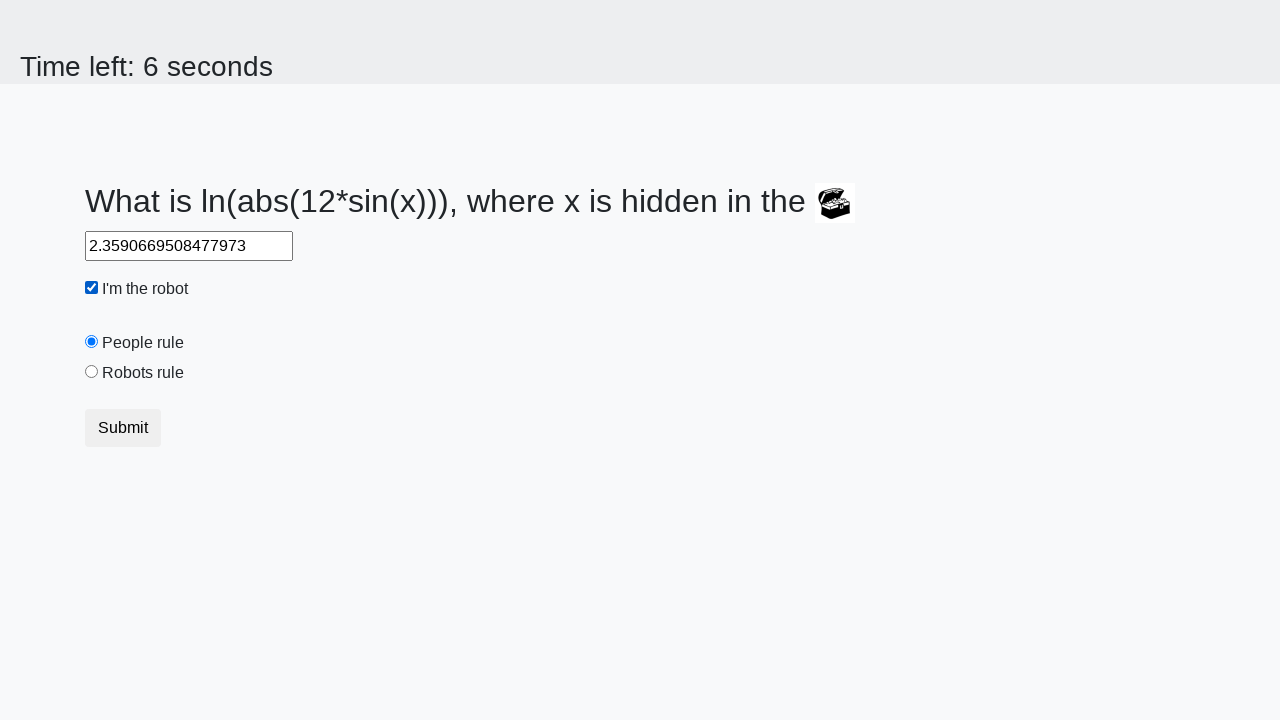

Clicked 'robots rule' radio button at (92, 372) on #robotsRule
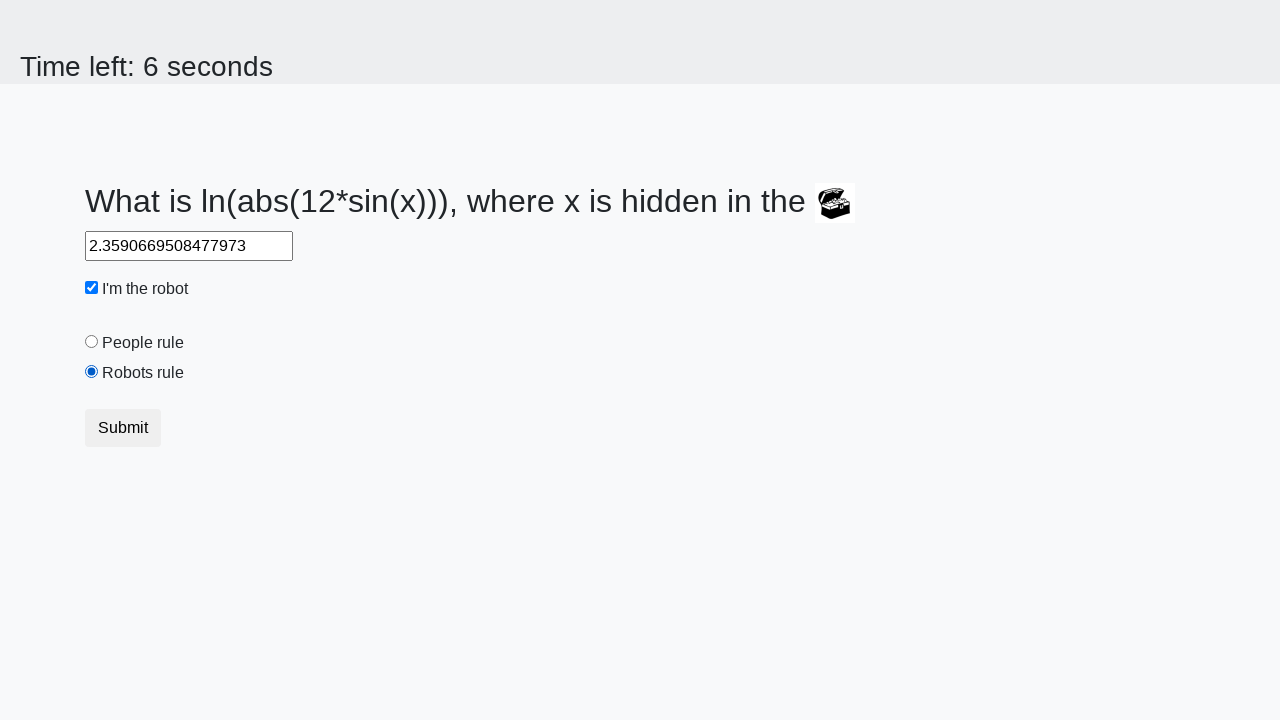

Clicked form submit button at (123, 428) on button[type='submit']
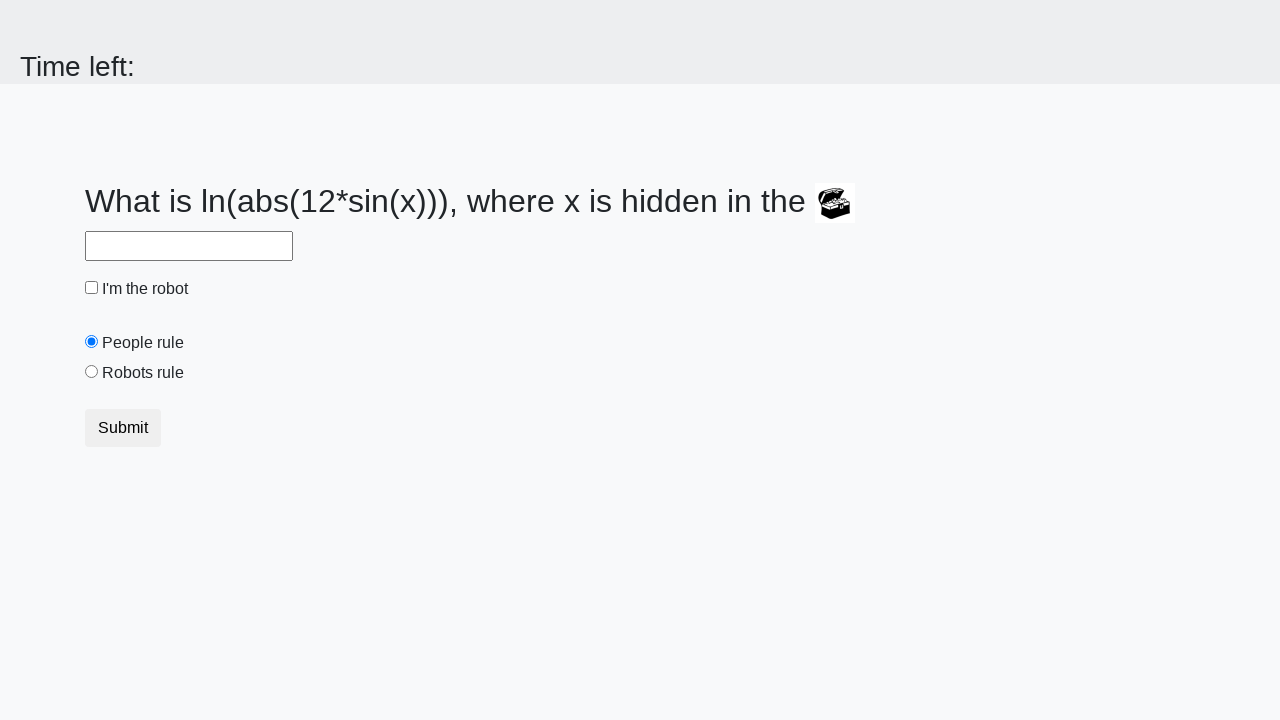

Waited 5 seconds for form submission result
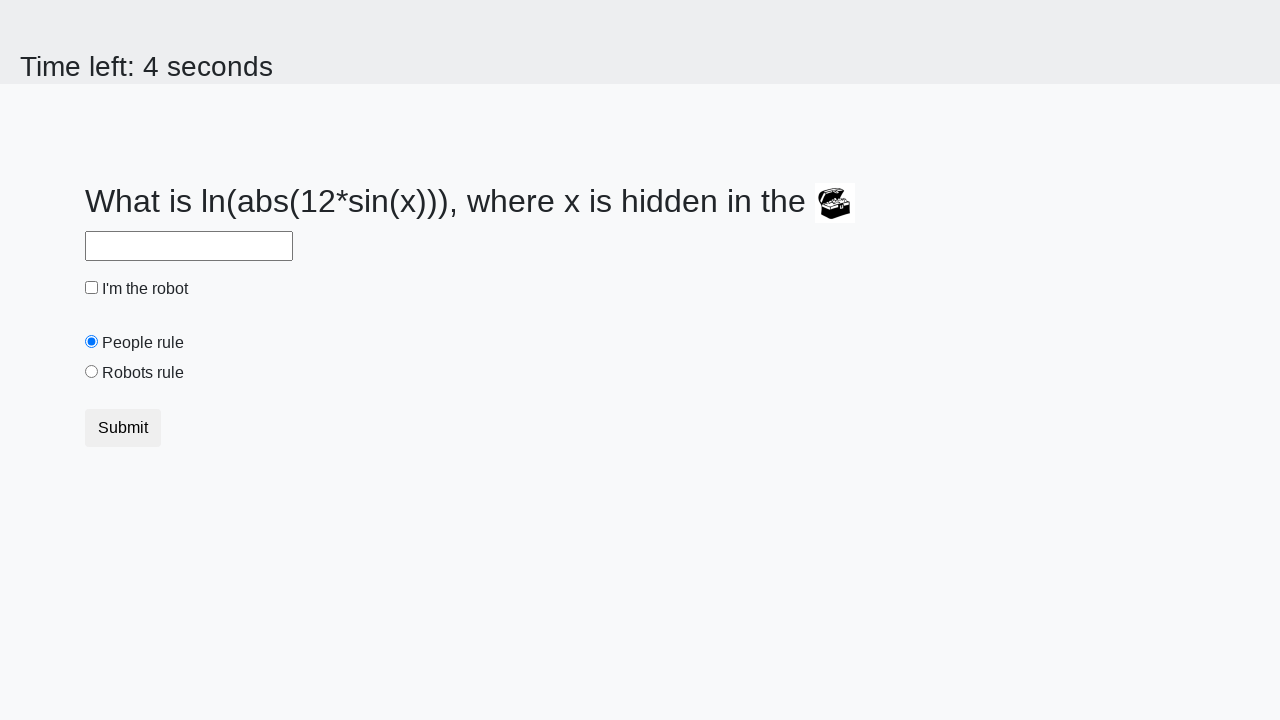

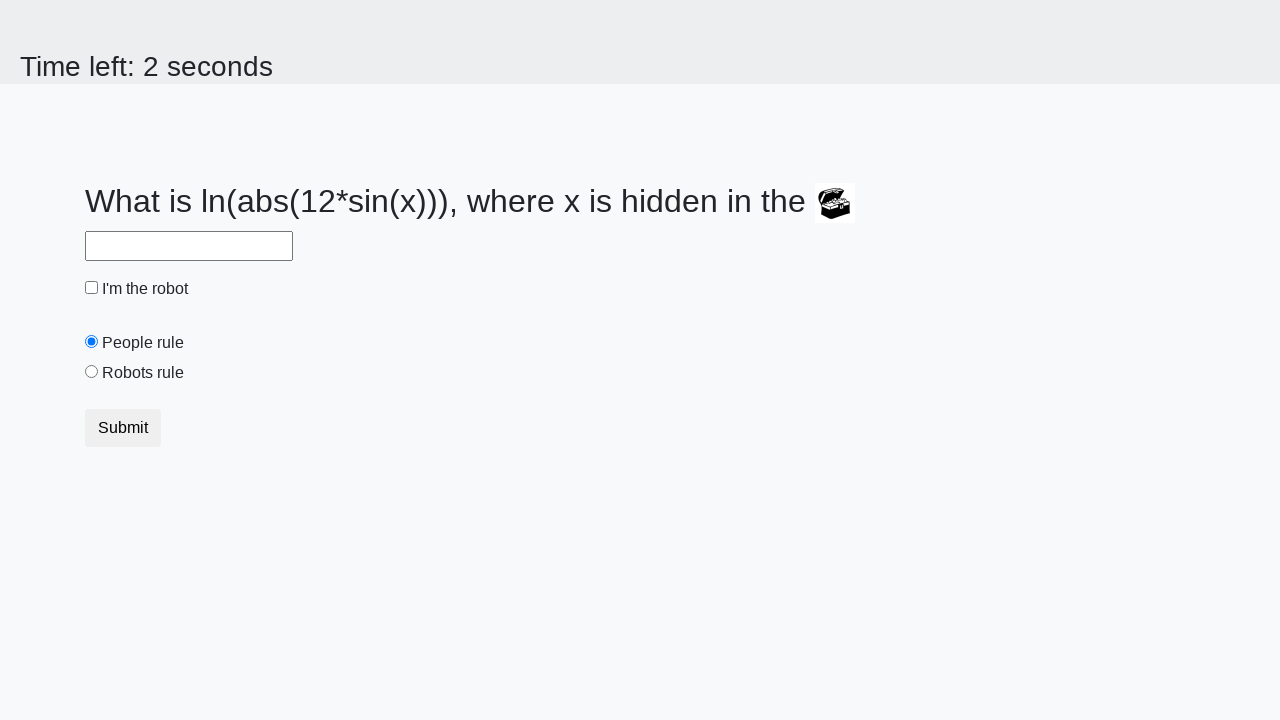